Tests clicking the next slide button on the main carousel

Starting URL: https://www.labirint.ru/

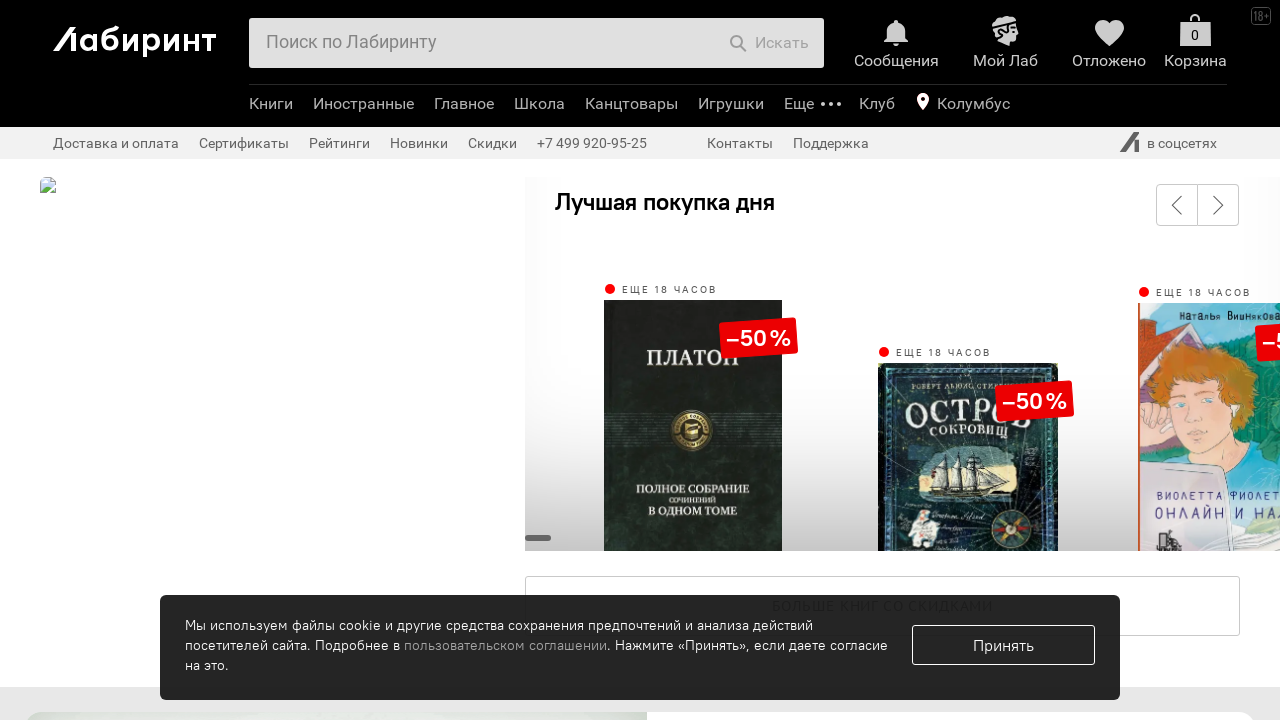

Clicked next slide button on main carousel at (270, 185) on [class*='next'], [class*='slider'] [class*='right'], .carousel-next
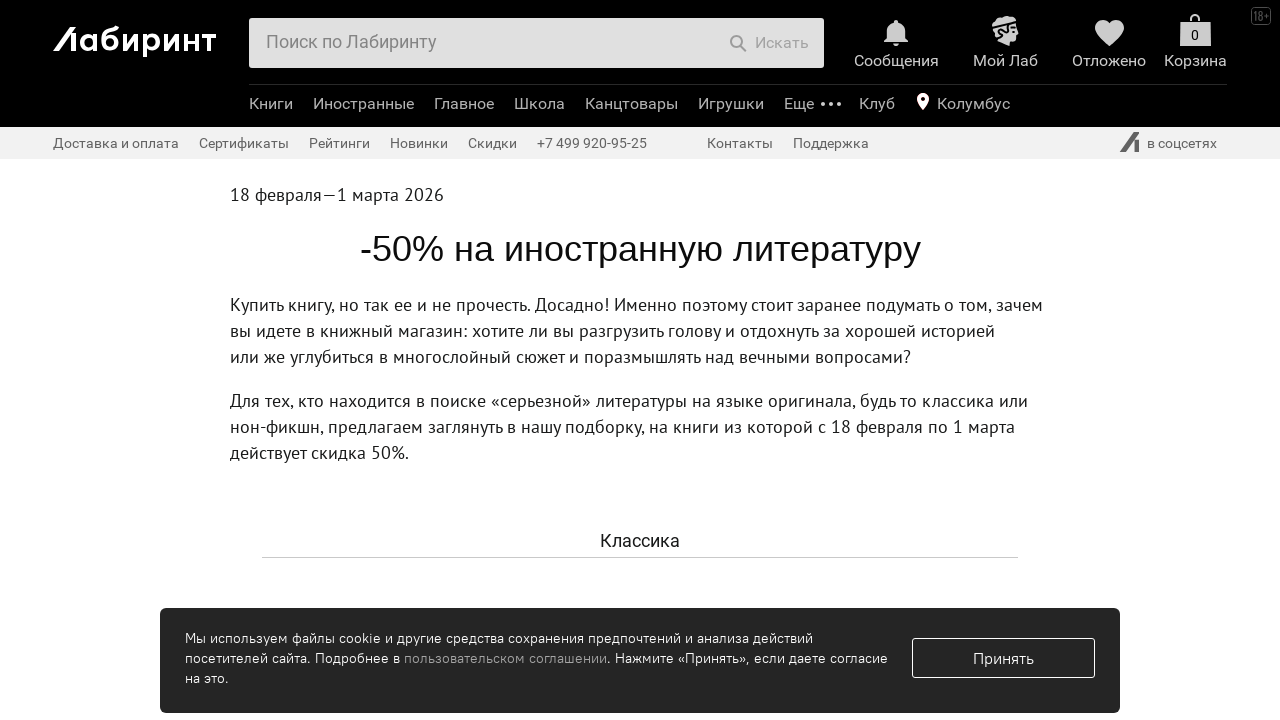

Waited 500ms for carousel transition
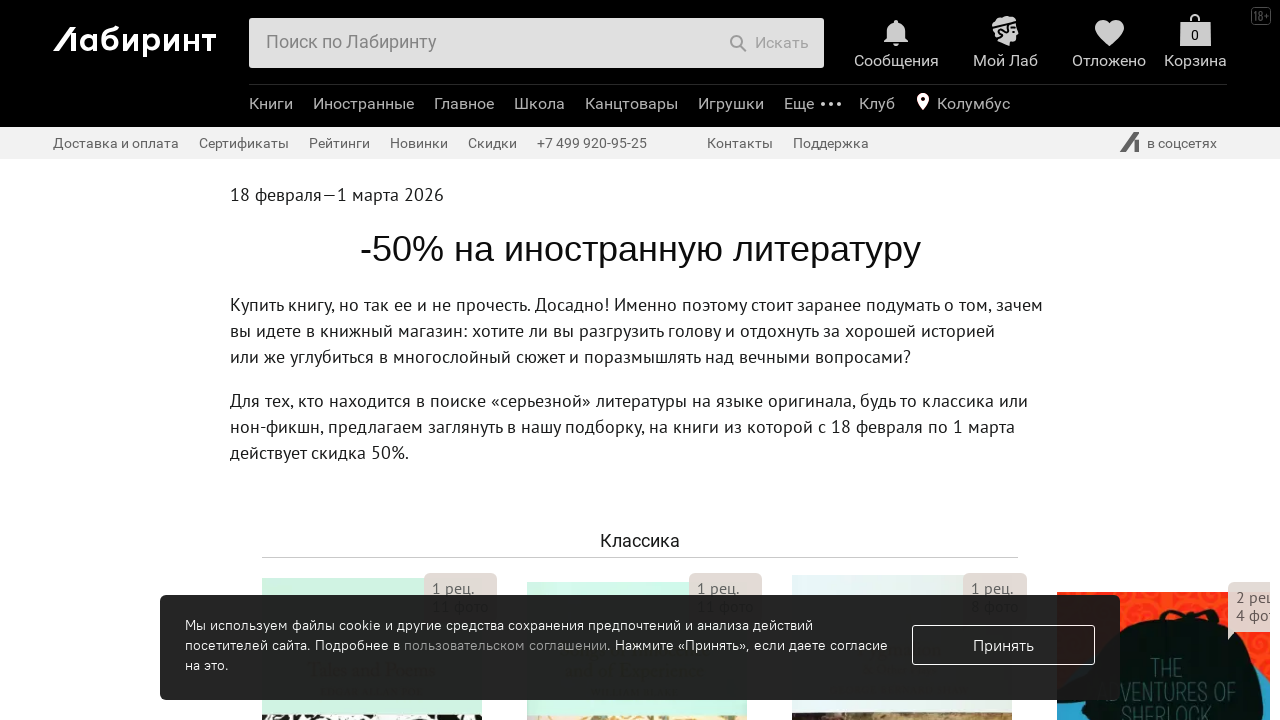

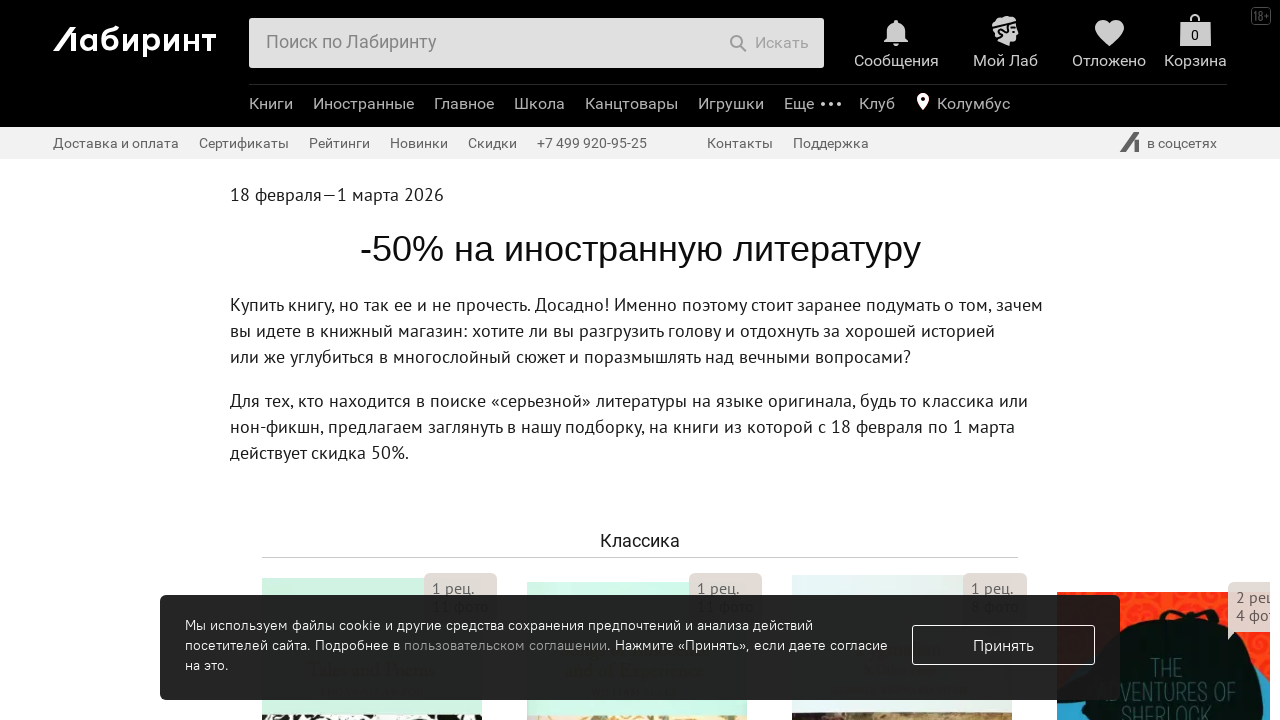